Tests auto-suggest dropdown functionality by typing a partial country name and selecting "India" from the suggestions that appear

Starting URL: https://rahulshettyacademy.com/dropdownsPractise/

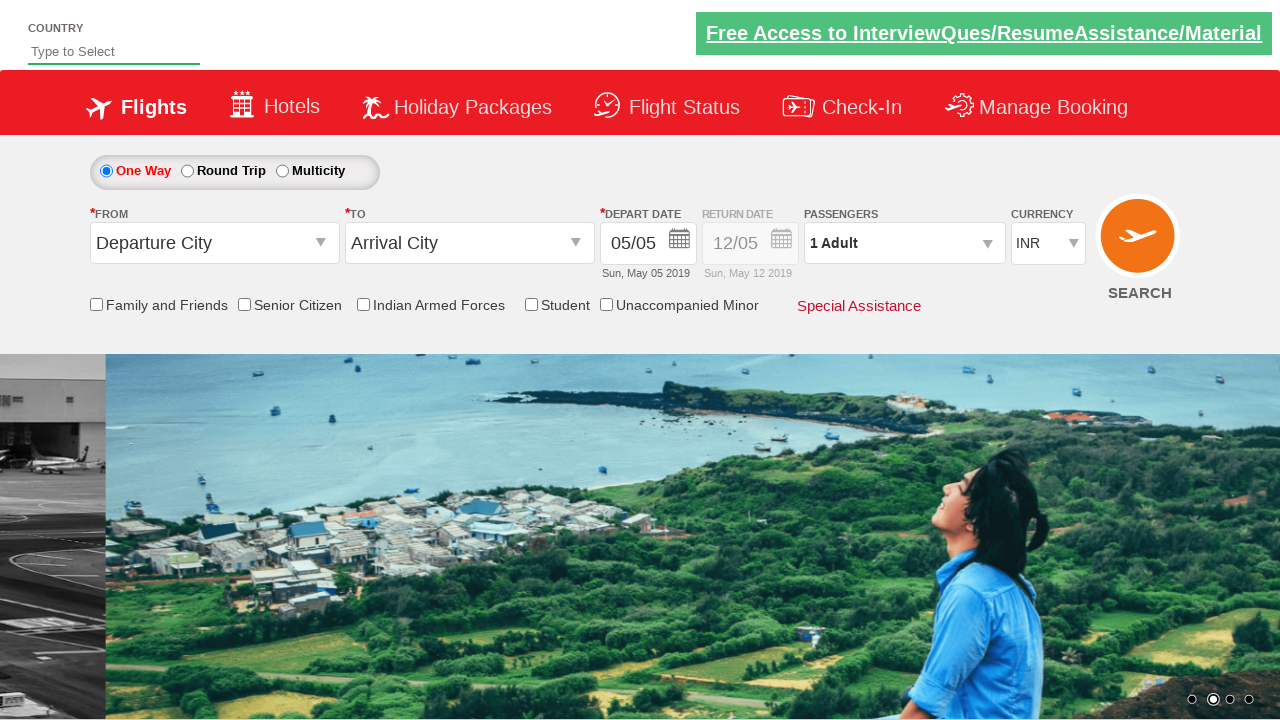

Navigated to dropdowns practice page
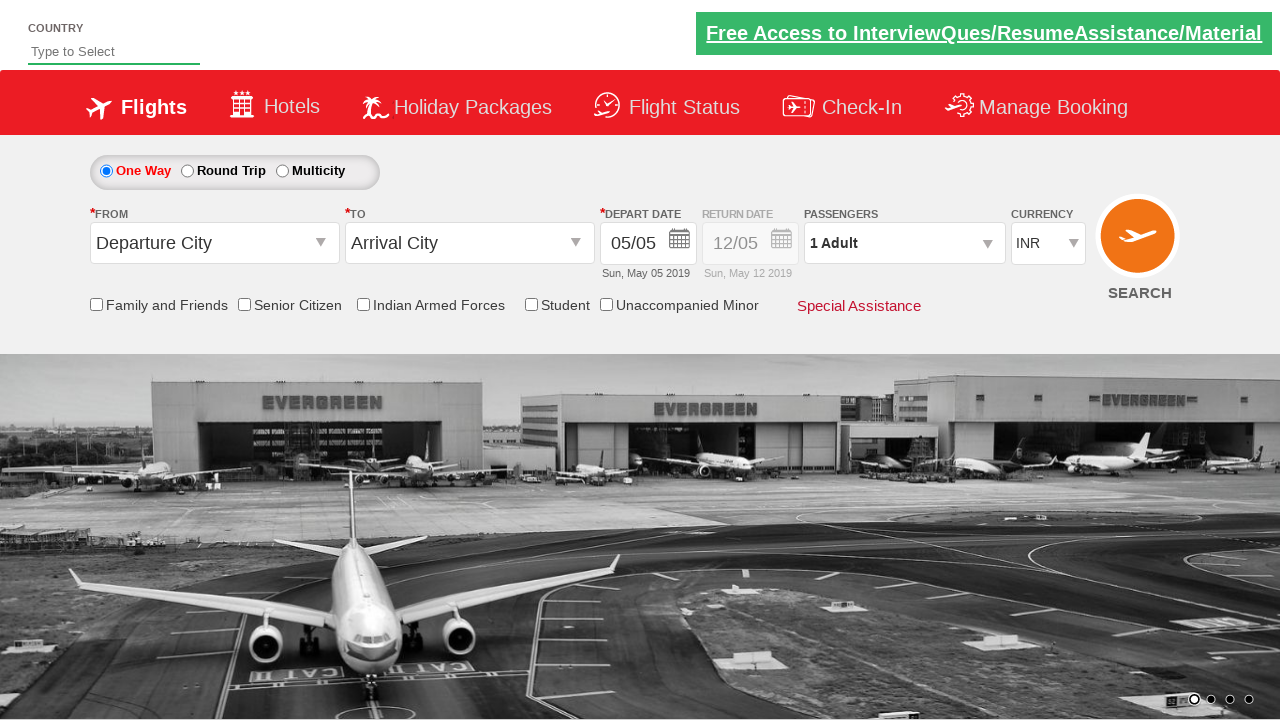

Typed 'ind' into auto-suggest field to trigger dropdown on #autosuggest
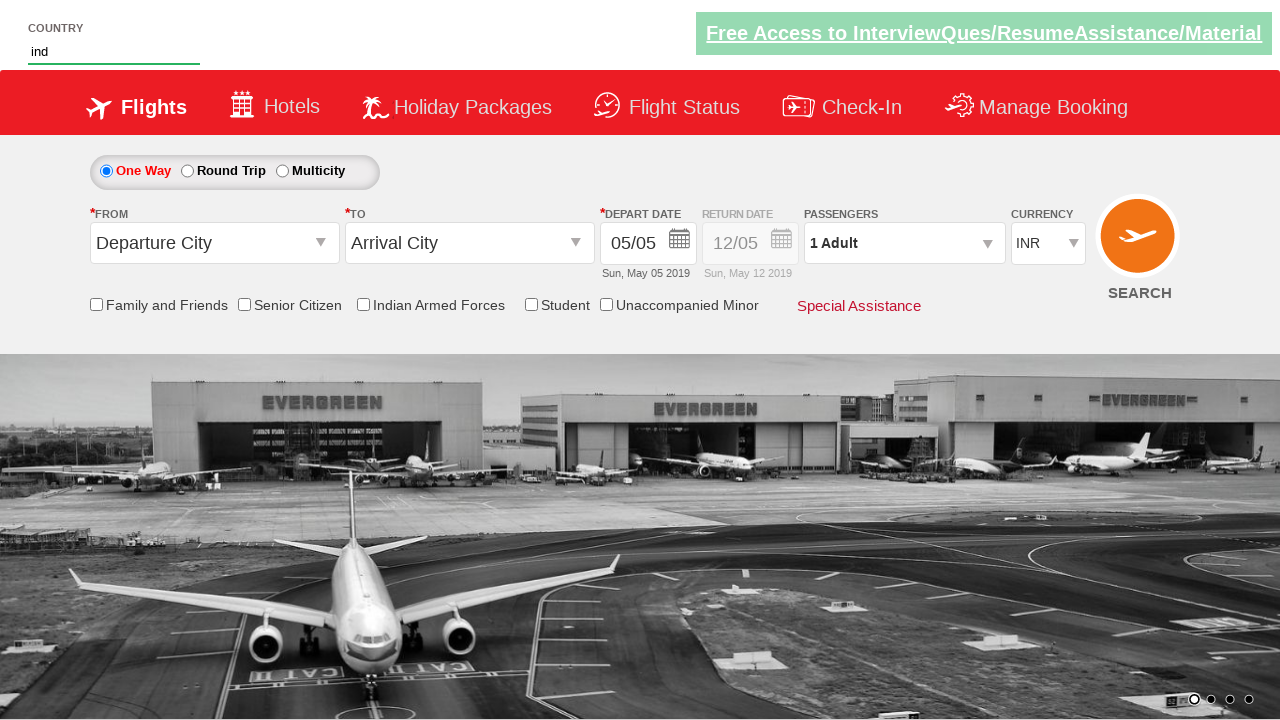

Auto-suggest dropdown with suggestions appeared
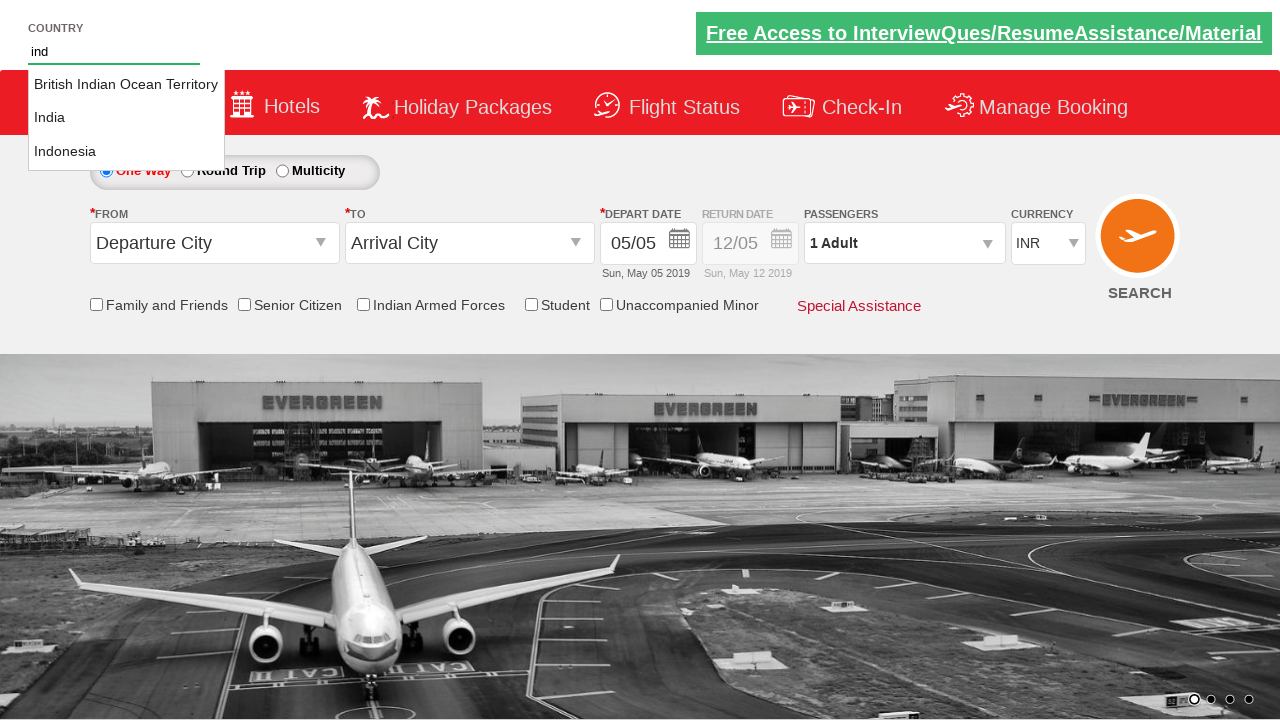

Selected 'India' from auto-suggest dropdown at (126, 118) on li.ui-menu-item a:text-is('India')
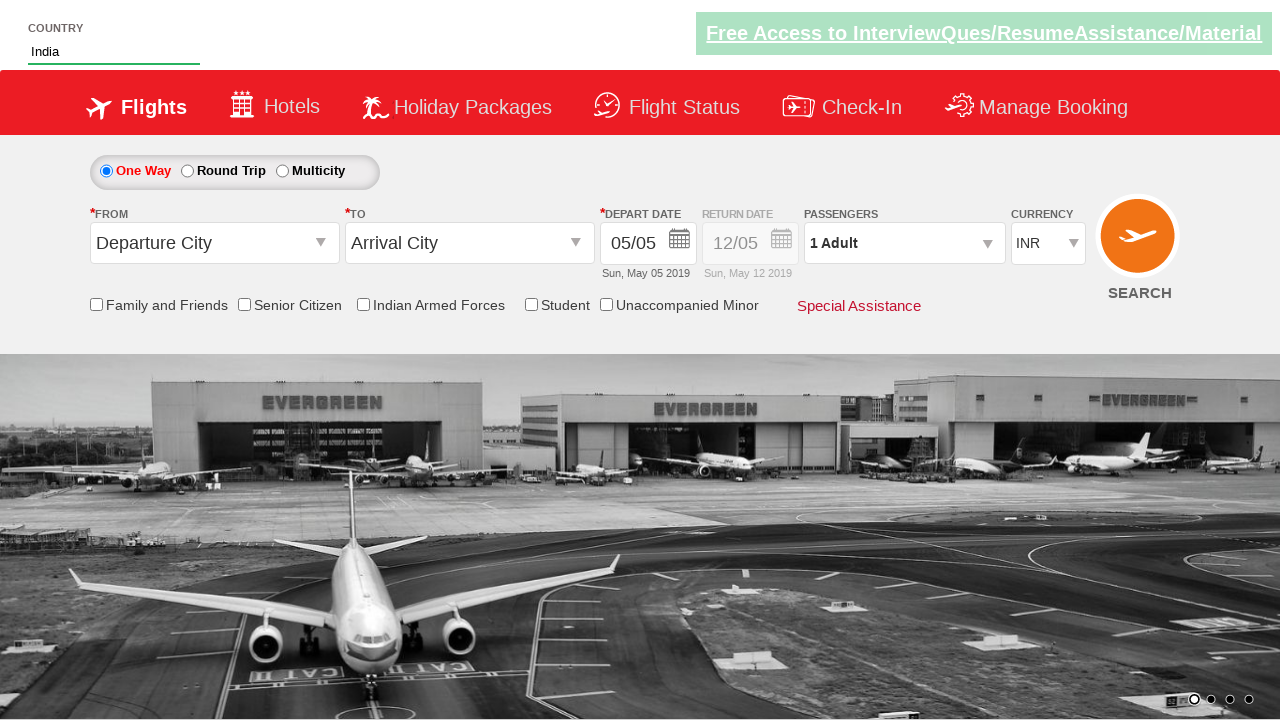

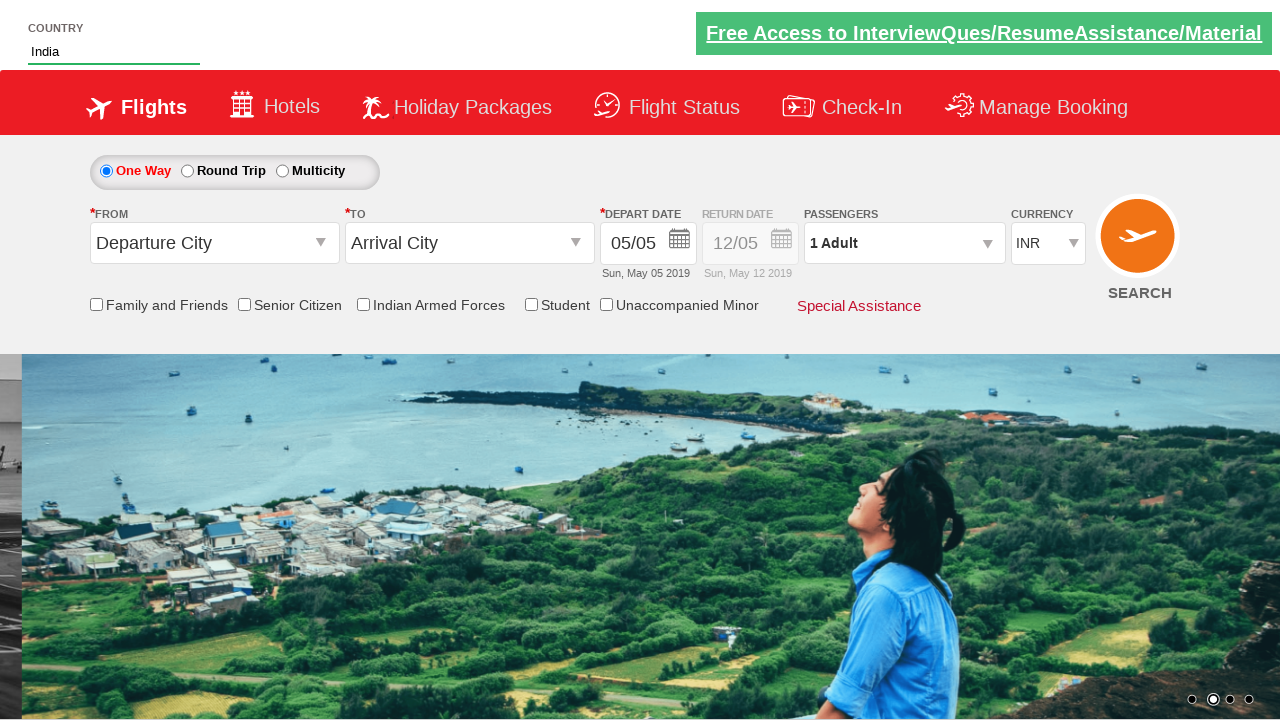